Tests A/B test page behavior by adding an opt-out cookie after visiting the page and verifying the heading changes

Starting URL: http://the-internet.herokuapp.com/abtest

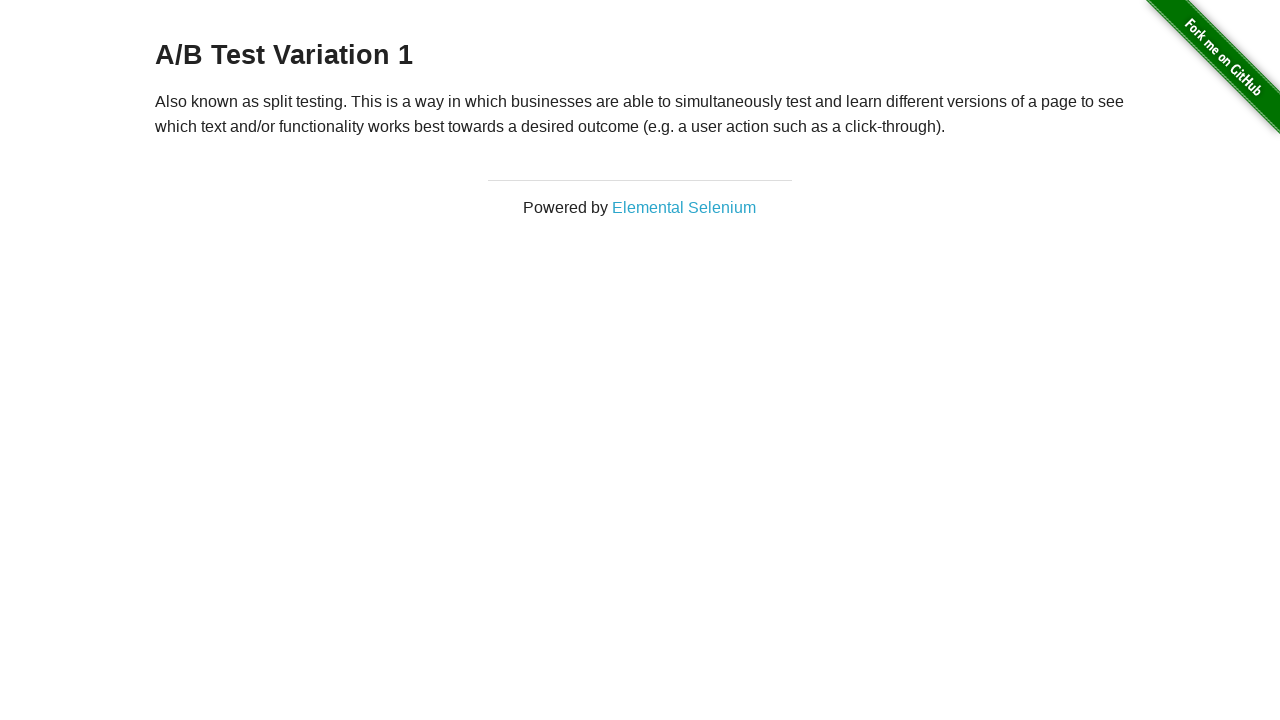

Navigated to A/B test page
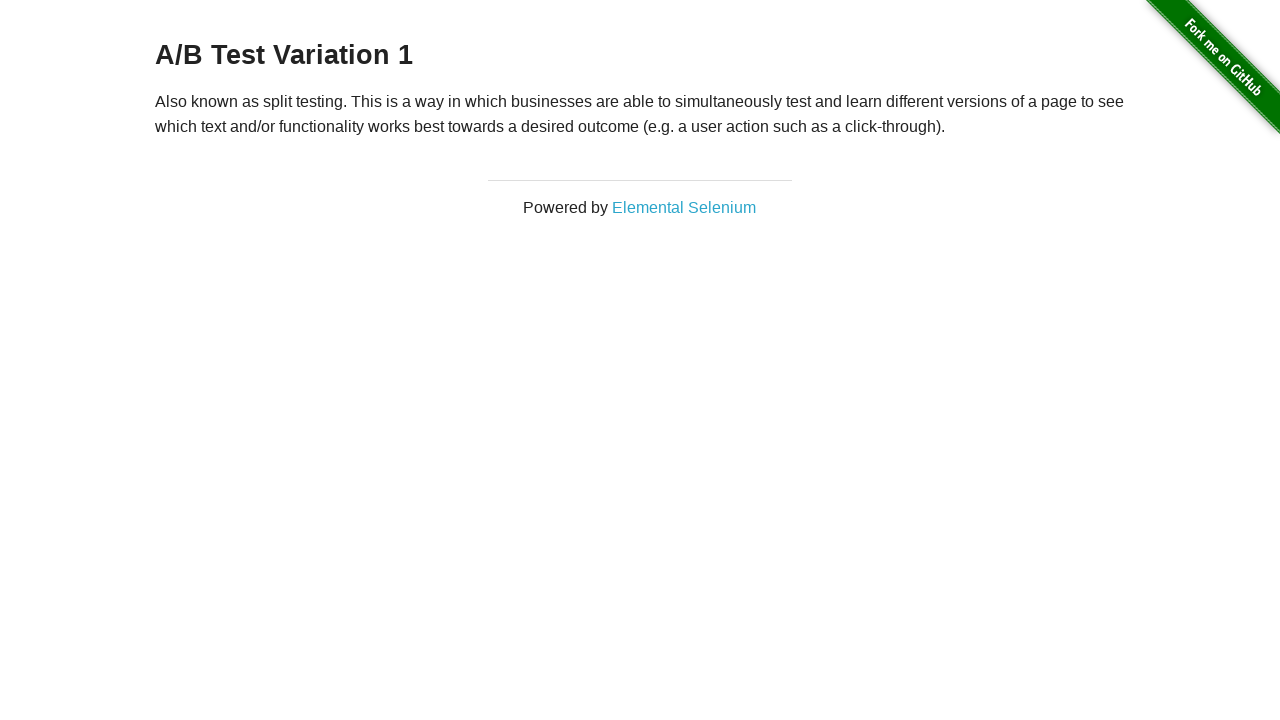

Retrieved initial heading text
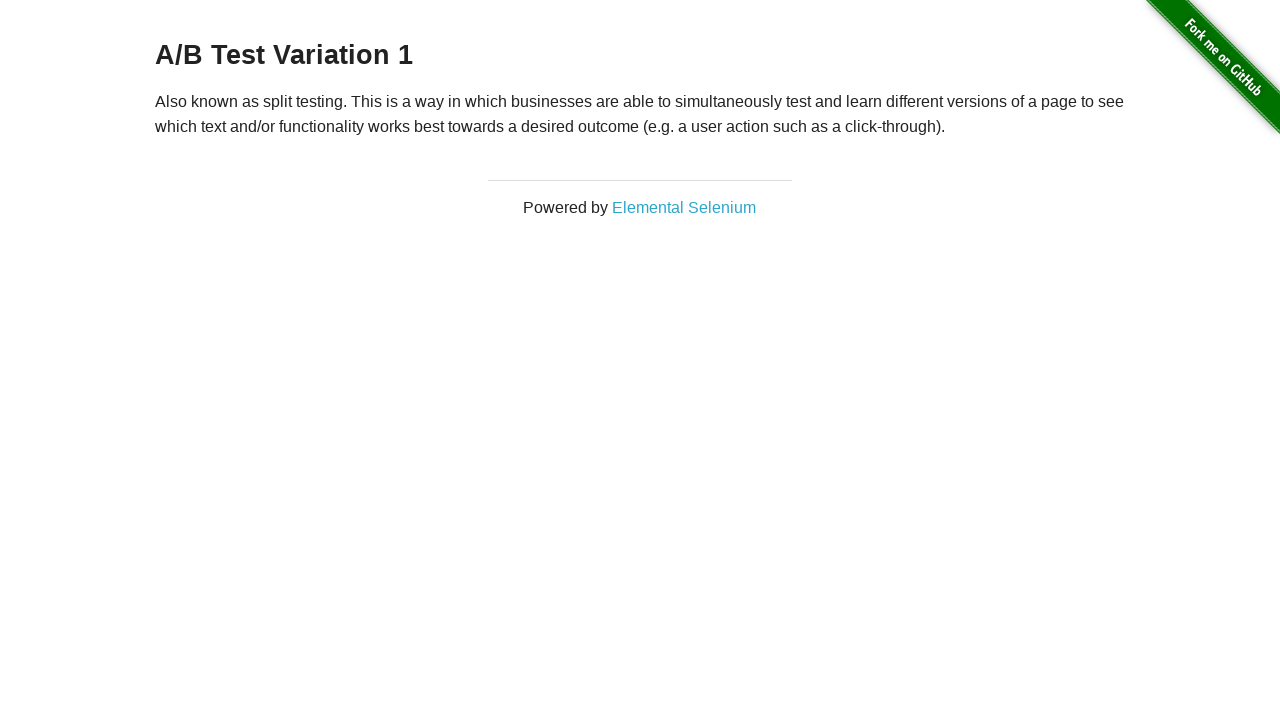

Verified initial heading starts with 'A/B Test'
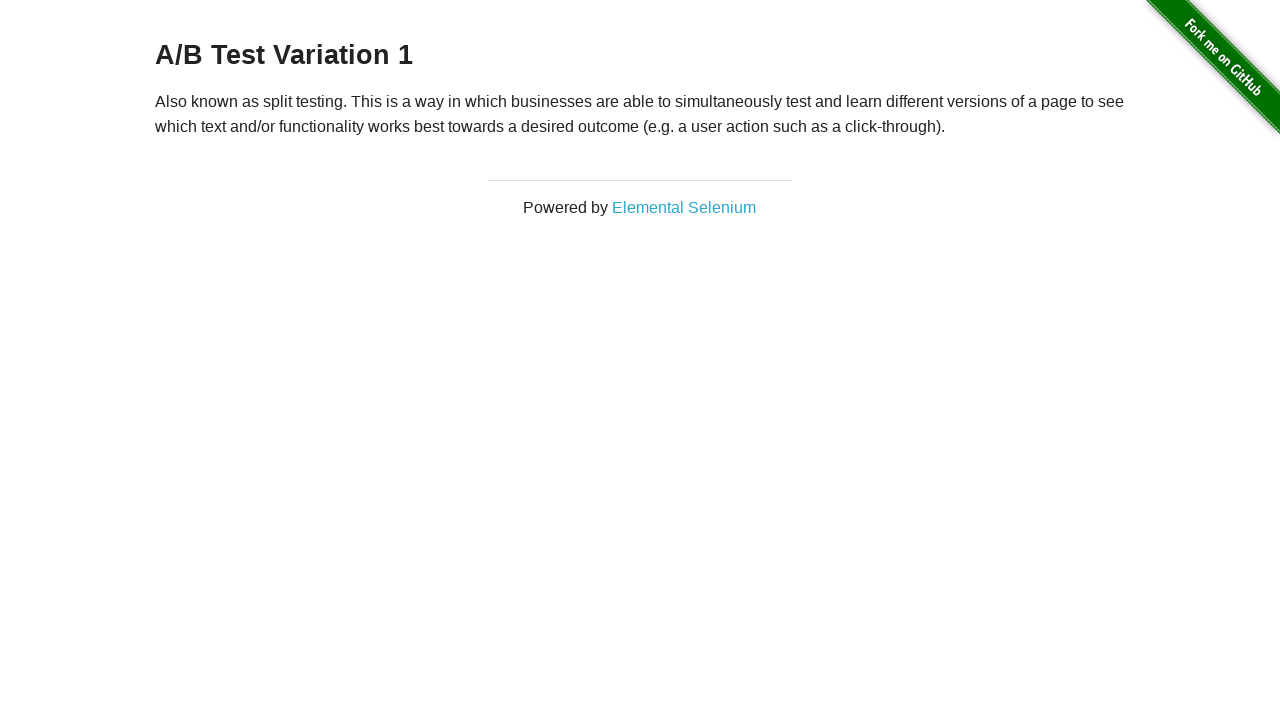

Added optimizelyOptOut cookie to context
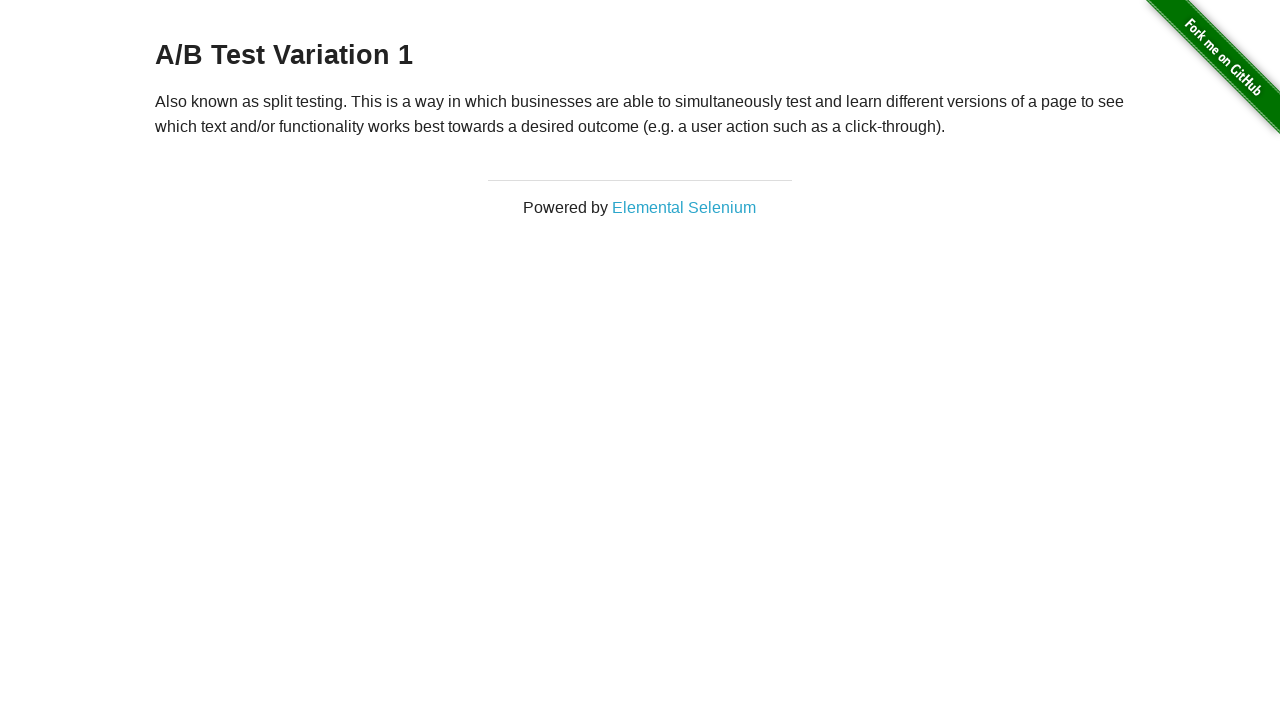

Reloaded page to apply opt-out cookie
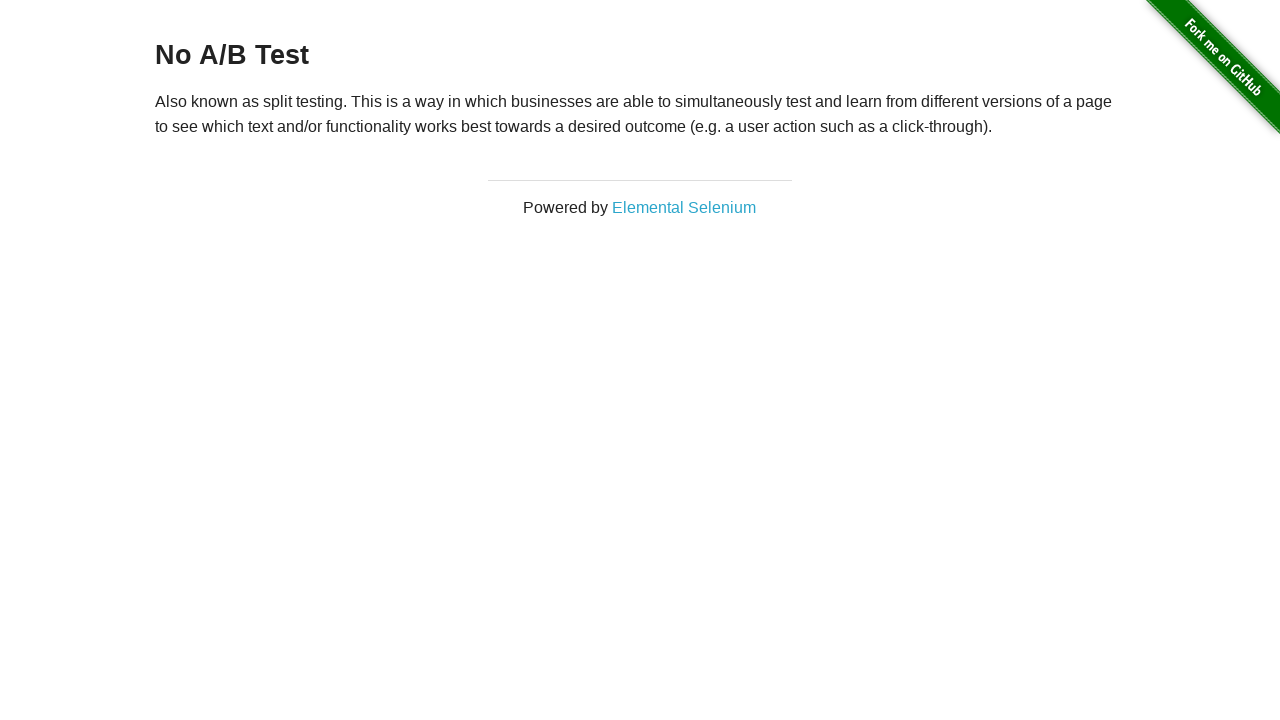

Retrieved heading text after cookie applied
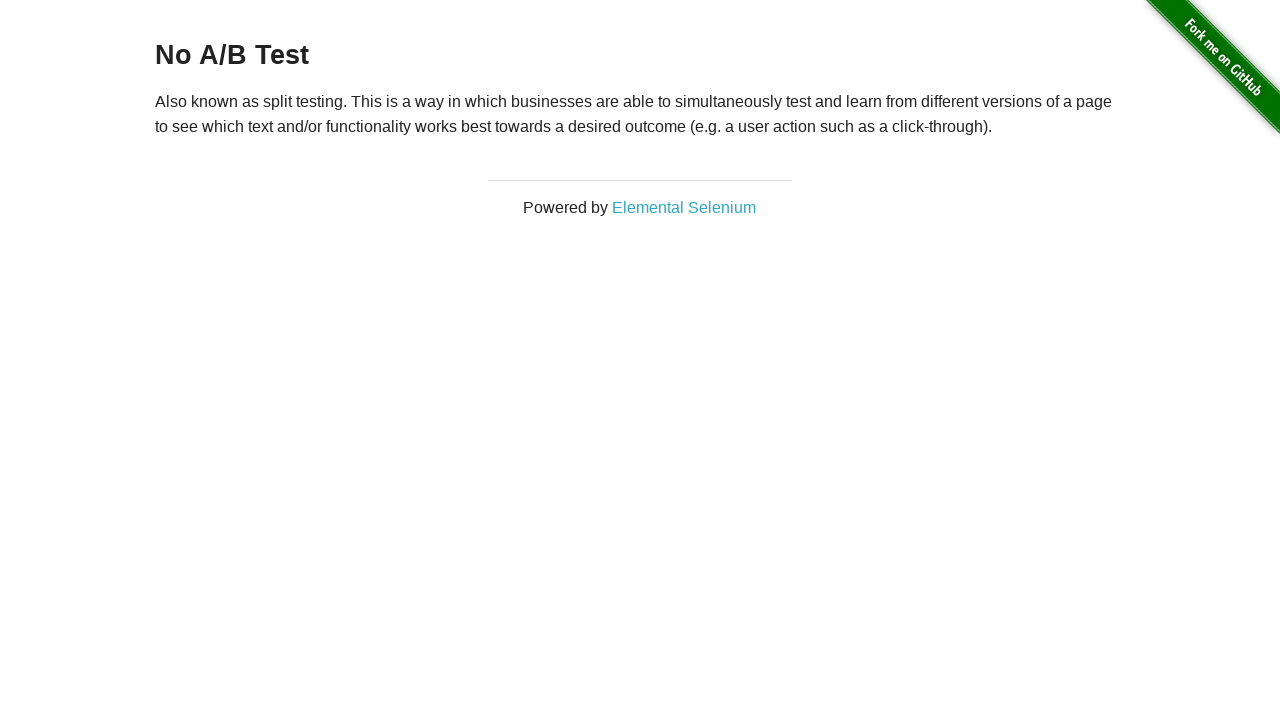

Verified heading changed to 'No A/B Test' after opt-out cookie applied
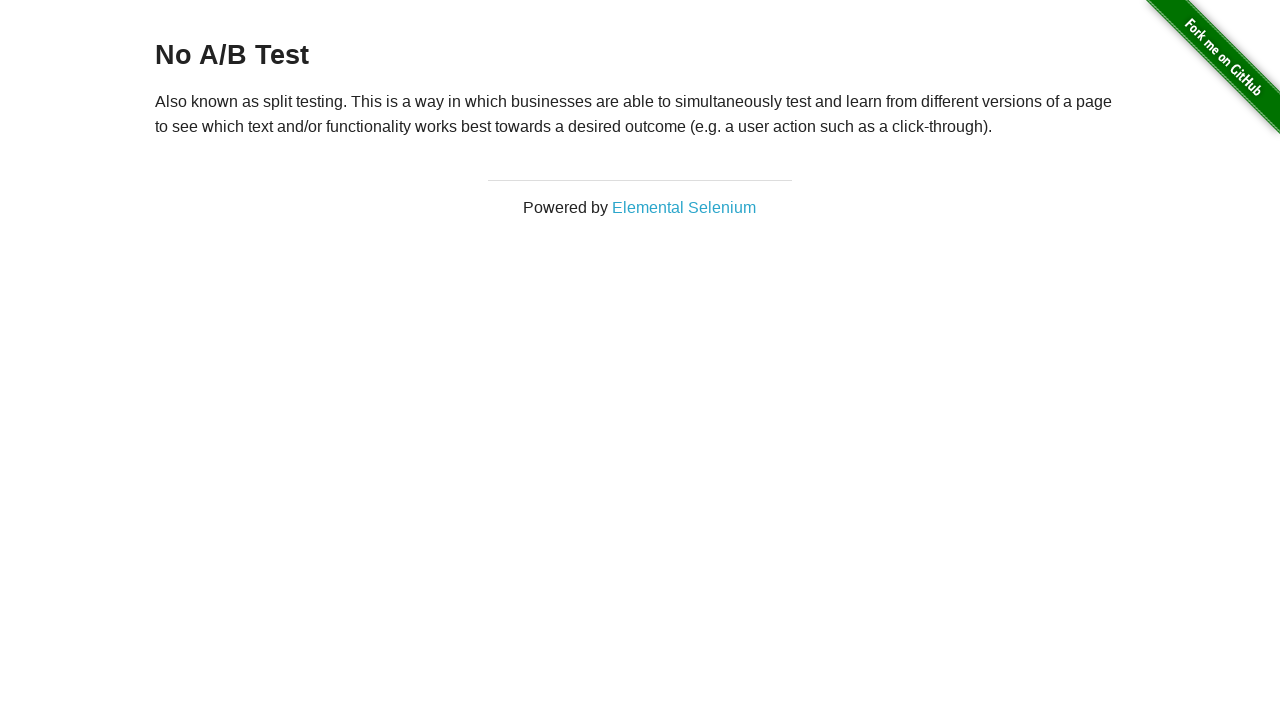

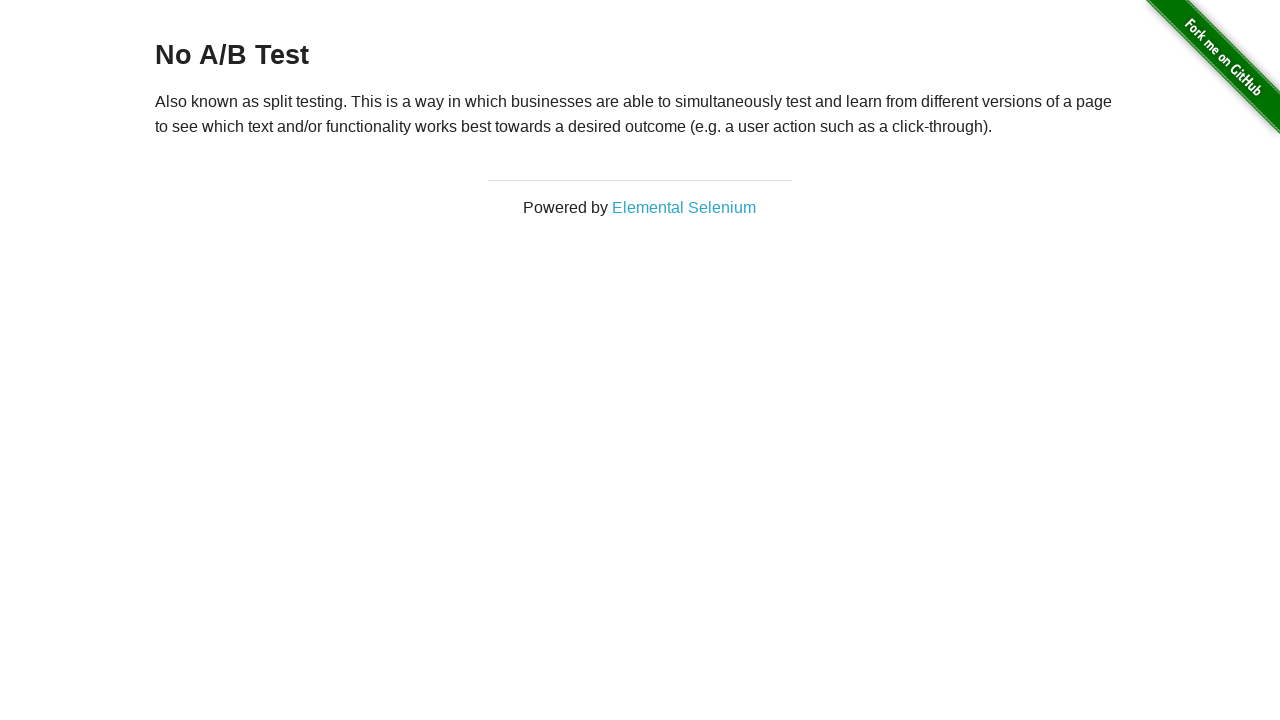